Tests JavaScript prompt alert functionality by clicking on the alert with textbox tab, triggering the alert, entering text into the prompt, and accepting it

Starting URL: https://demo.automationtesting.in/Alerts.html

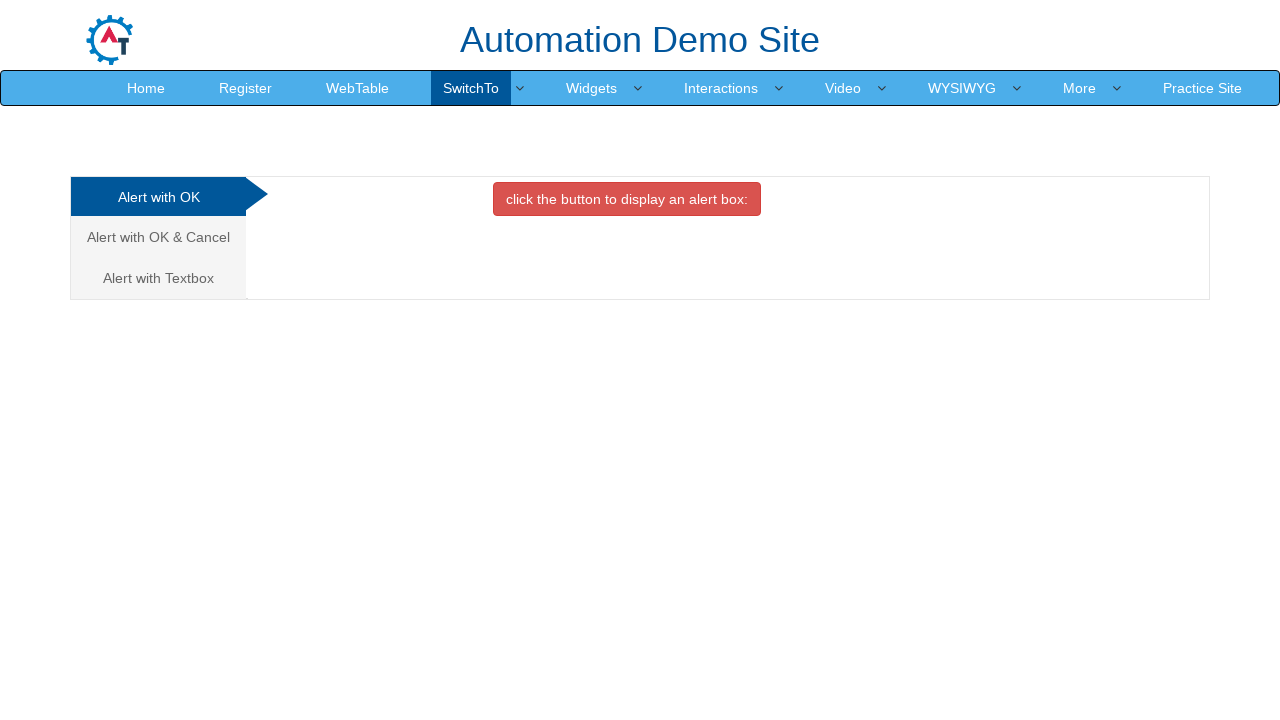

Clicked on 'Alert with Textbox' tab at (158, 278) on xpath=//a[text()='Alert with Textbox ']
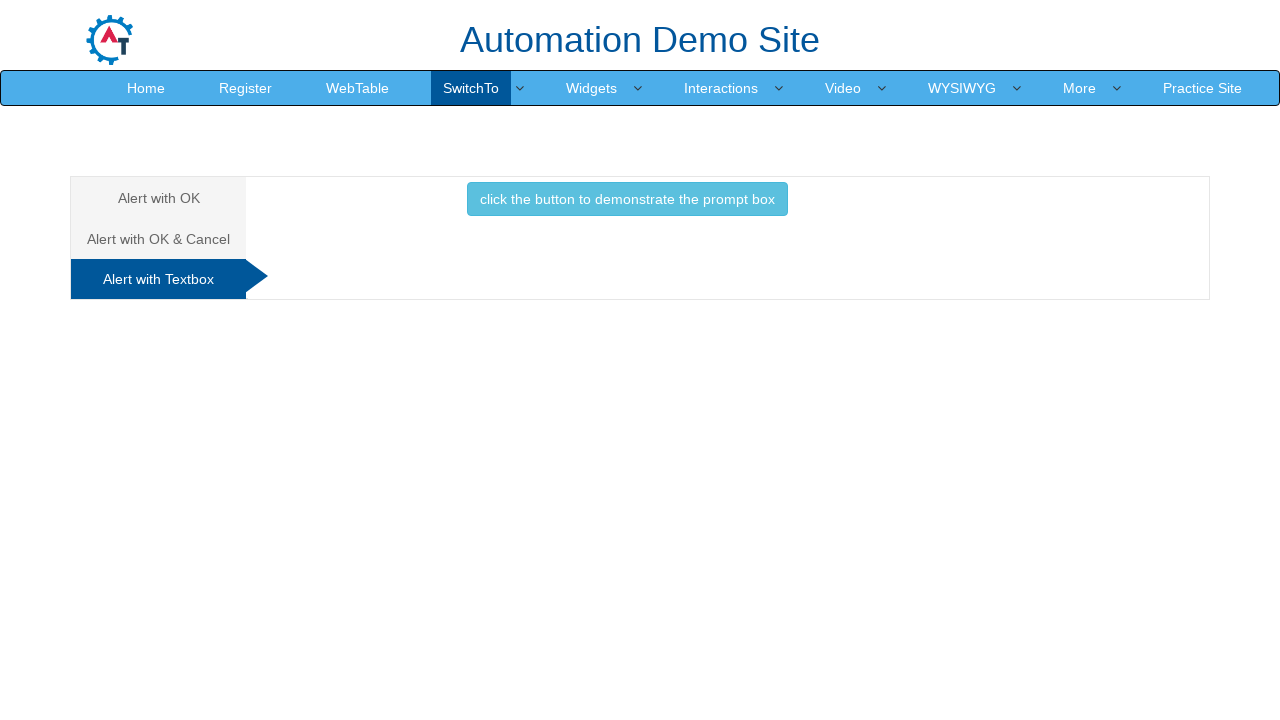

Clicked button to trigger the prompt alert at (627, 199) on button.btn.btn-info
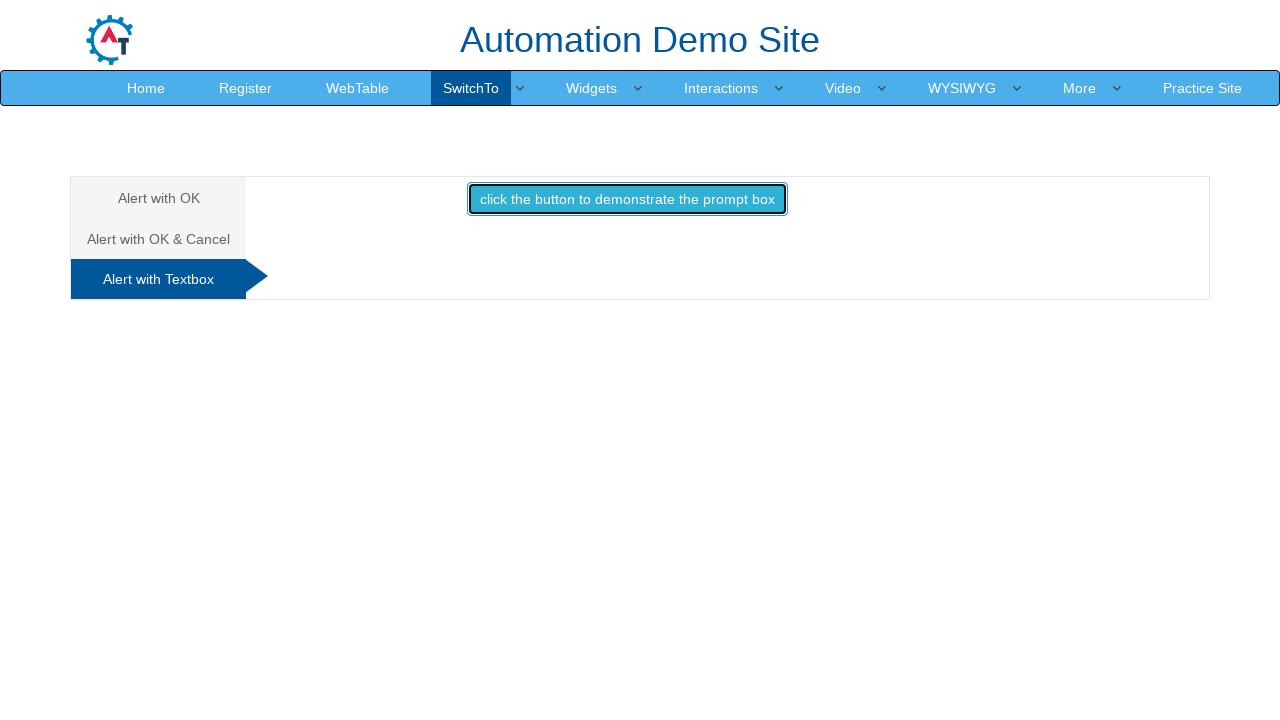

Set up dialog handler to accept prompt with text 'testuser2024'
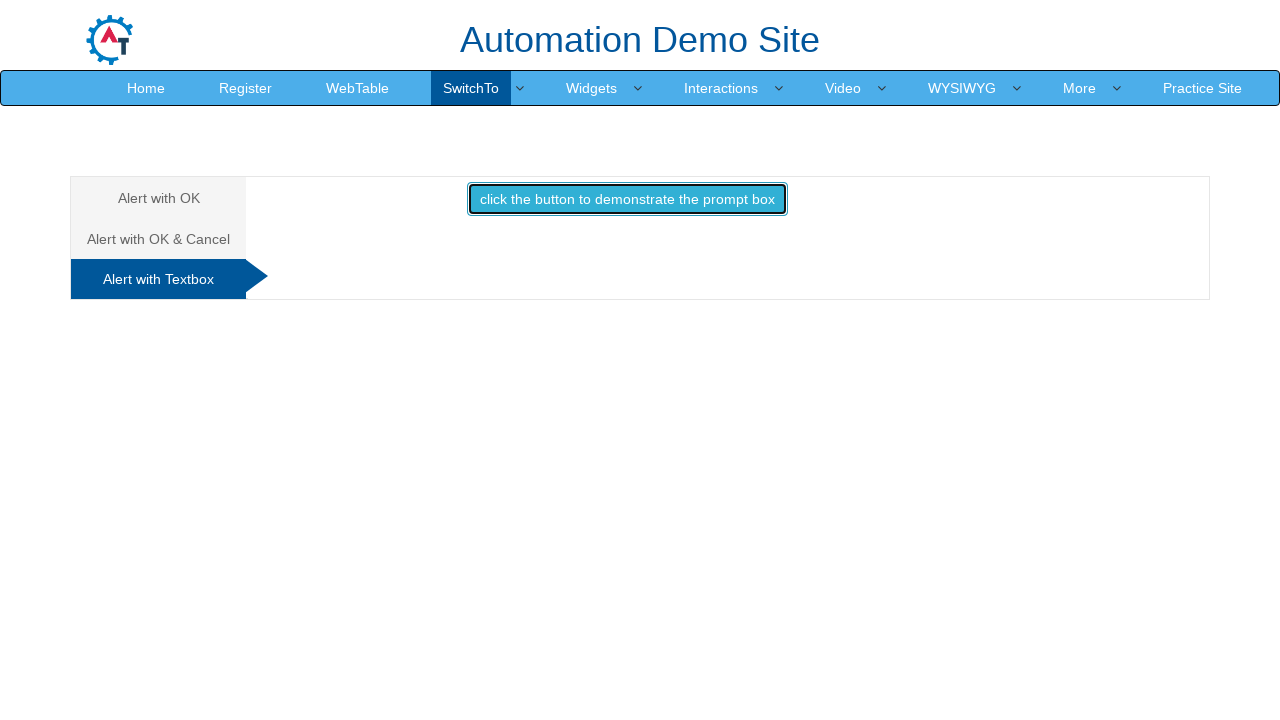

Re-clicked button to trigger the dialog at (627, 199) on button.btn.btn-info
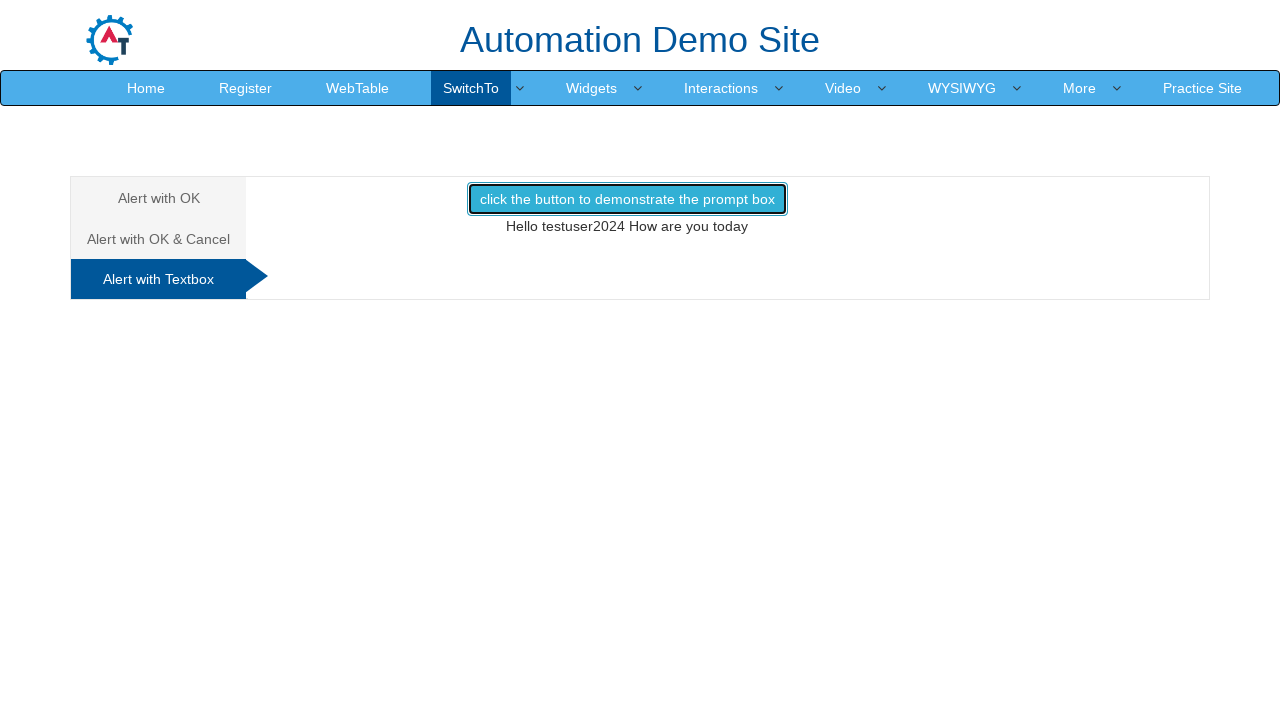

Waited 1000ms for dialog to be handled
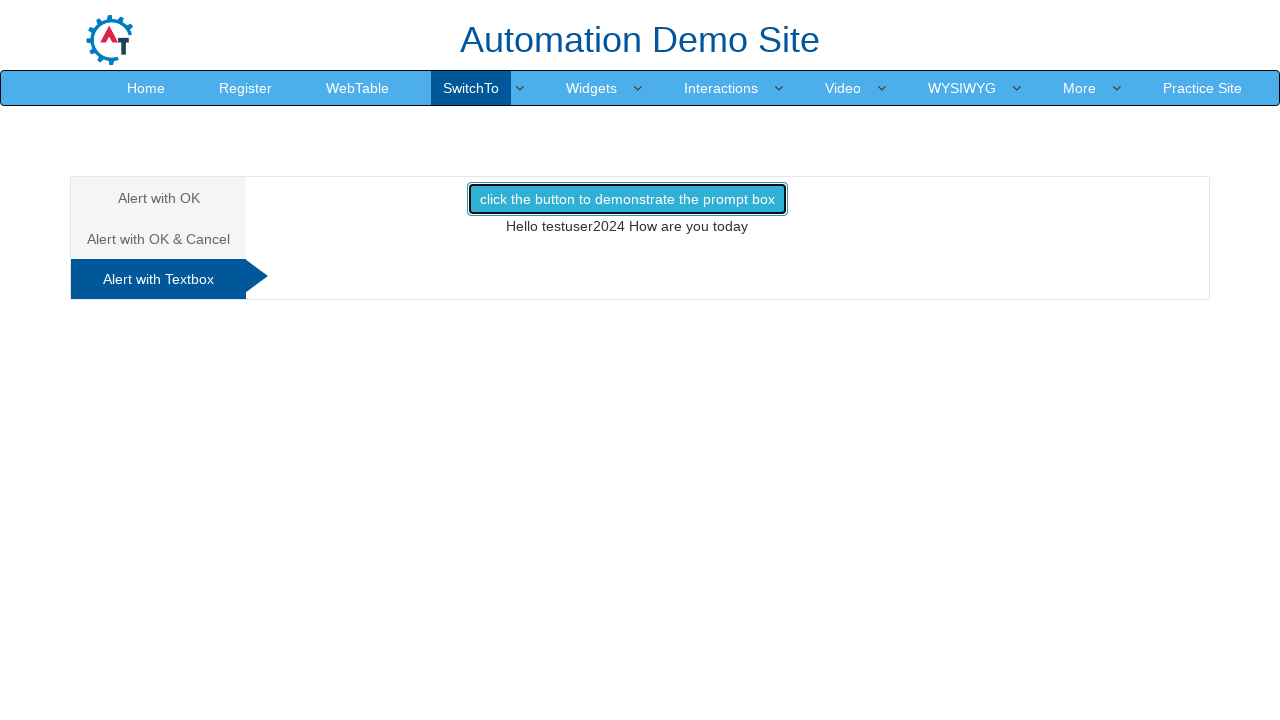

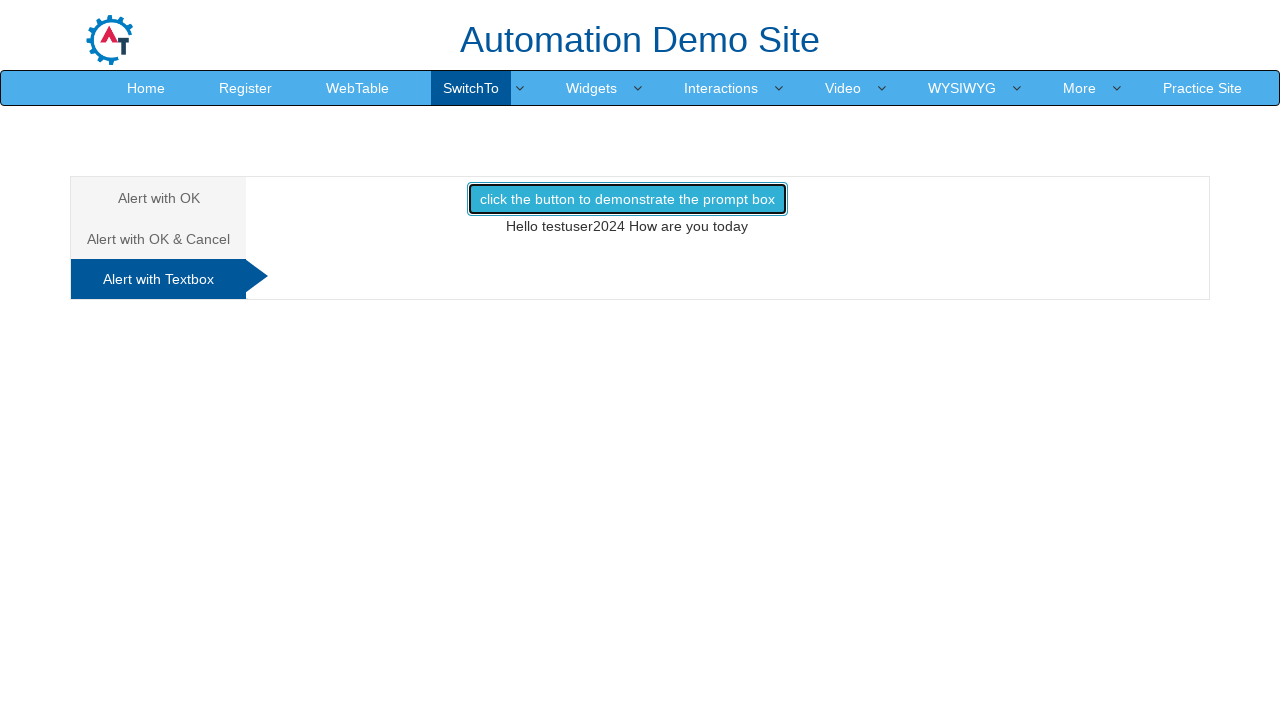